Tests iframe interaction by switching to an iframe, clearing existing text in an editor, entering new text, and switching back to the main page

Starting URL: https://the-internet.herokuapp.com/iframe

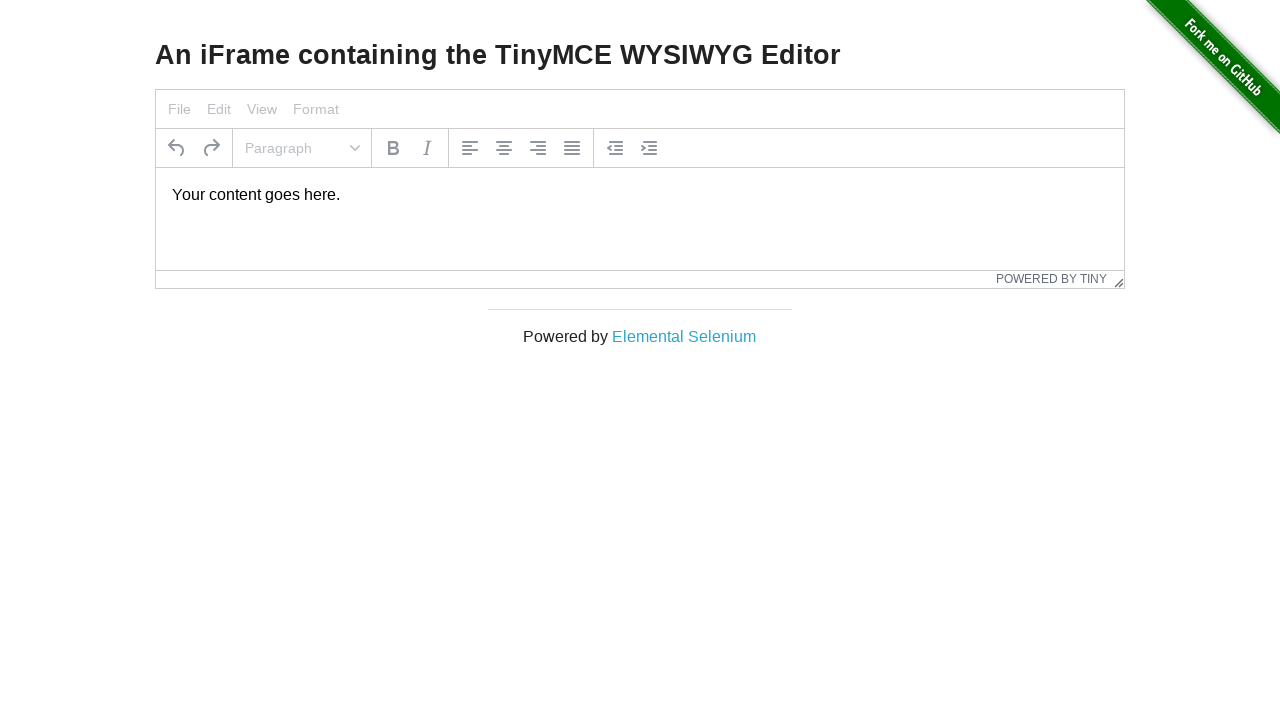

Located the first iframe on the page
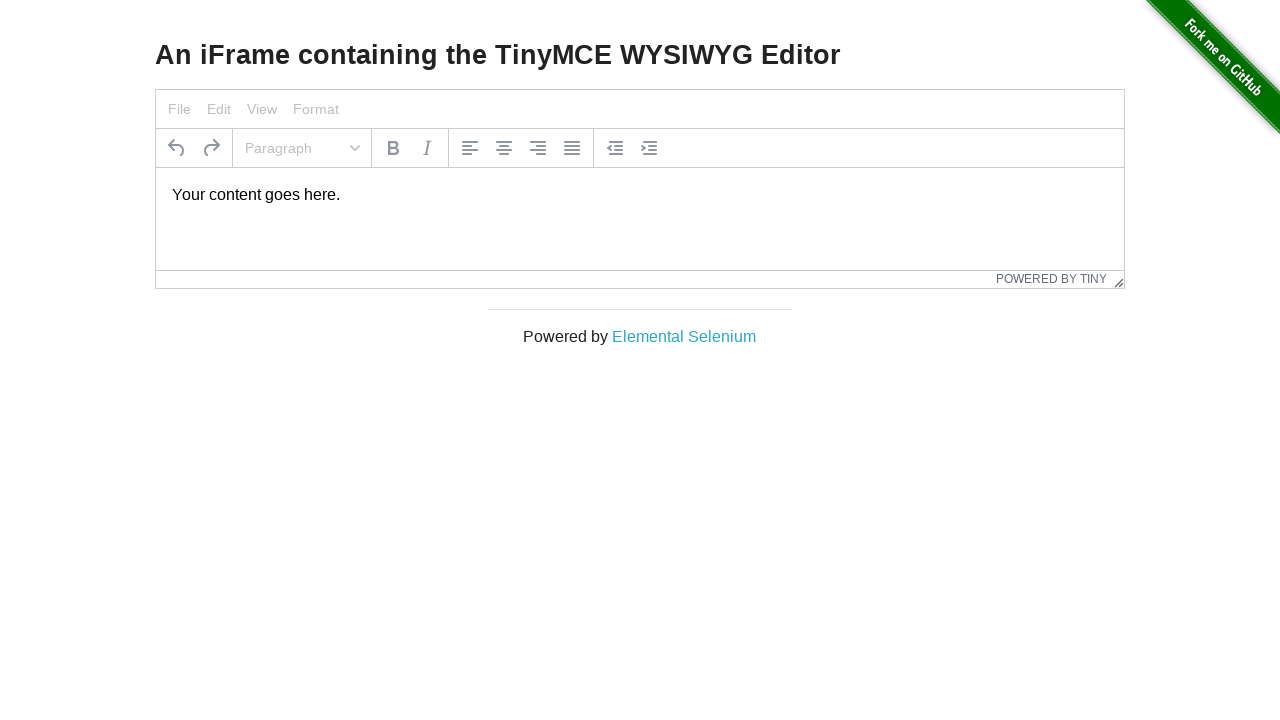

Located the tinymce editor inside the iframe
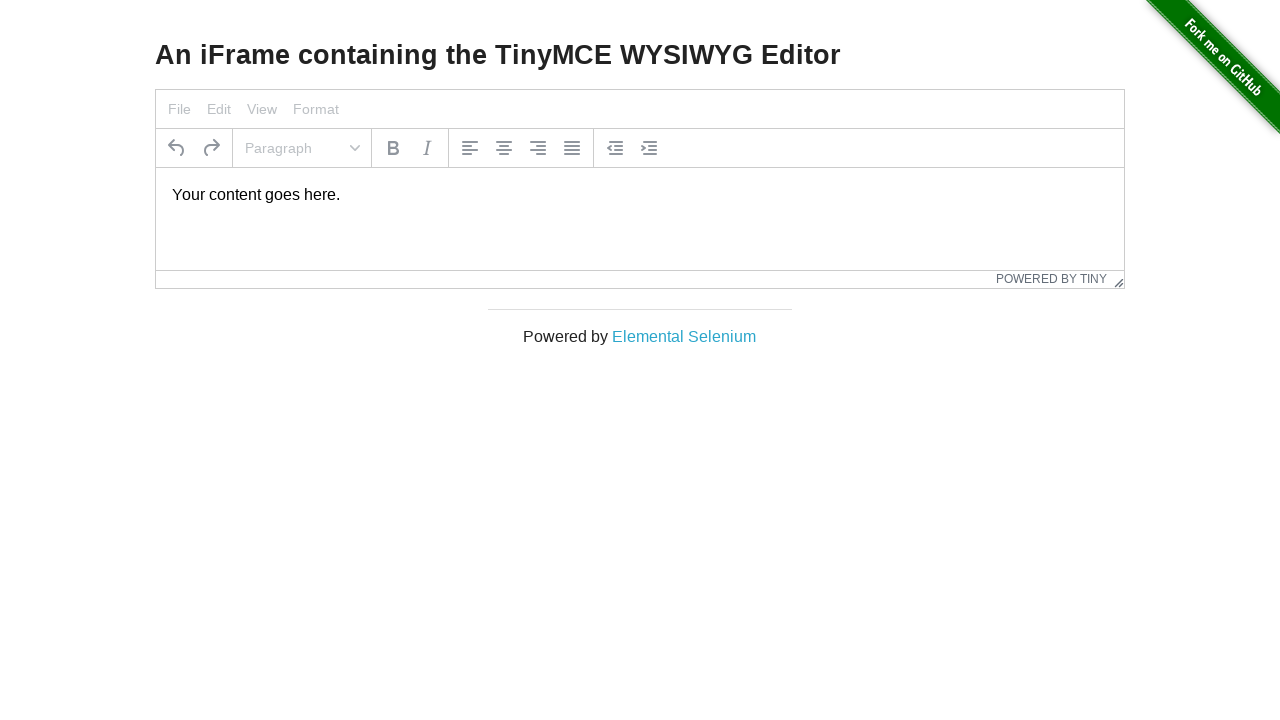

Clicked on the tinymce editor at (640, 195) on iframe >> nth=0 >> internal:control=enter-frame >> #tinymce
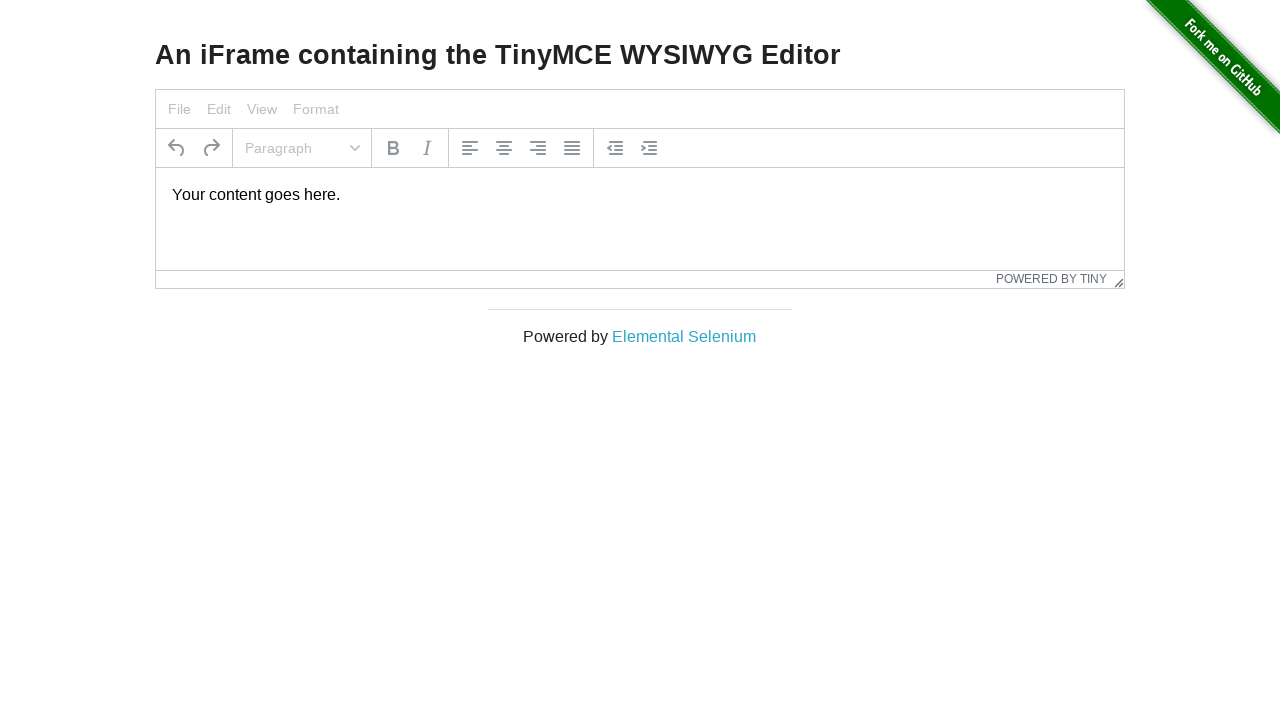

Selected all text in the editor on iframe >> nth=0 >> internal:control=enter-frame >> #tinymce
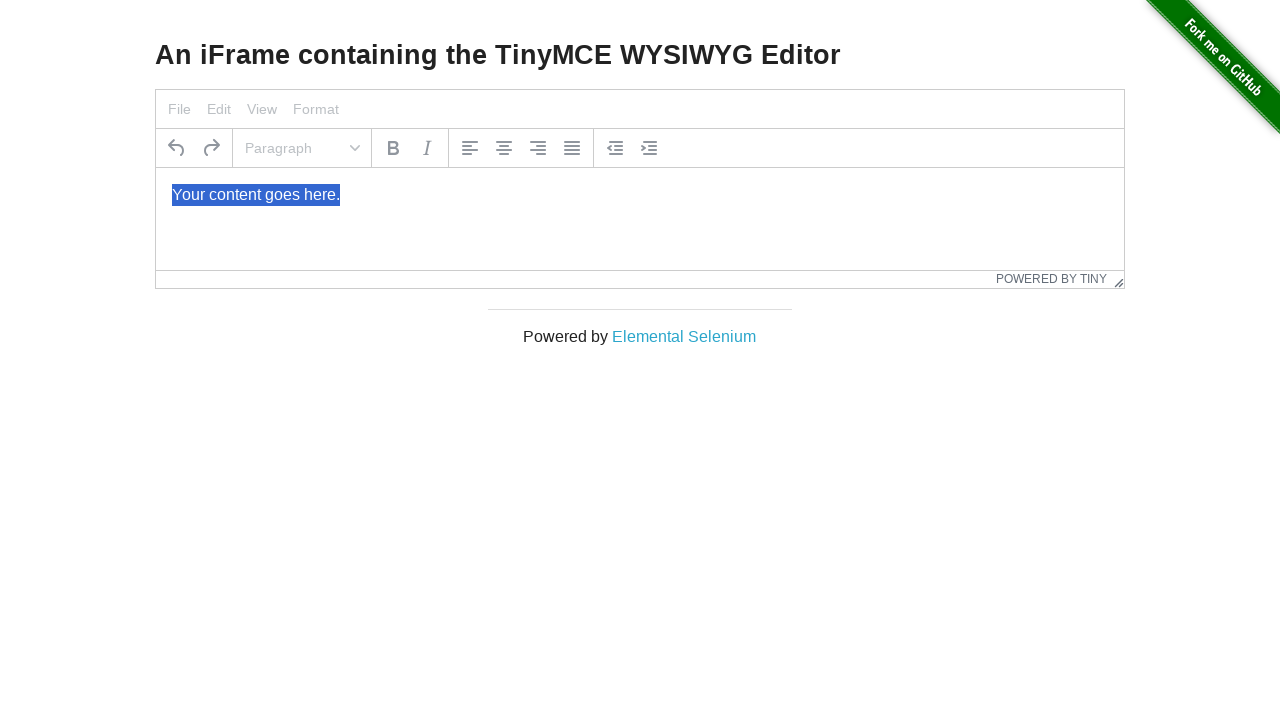

Deleted all text in the editor on iframe >> nth=0 >> internal:control=enter-frame >> #tinymce
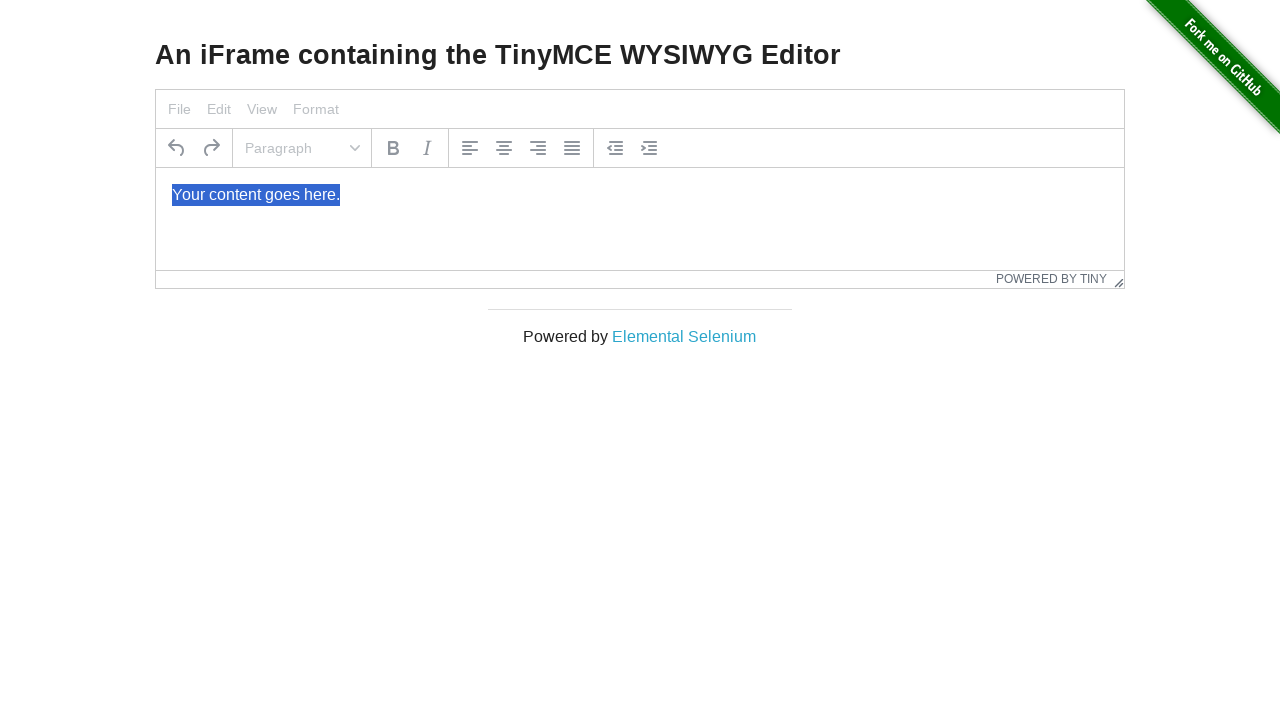

Typed 'Hello World!' into the editor on iframe >> nth=0 >> internal:control=enter-frame >> #tinymce
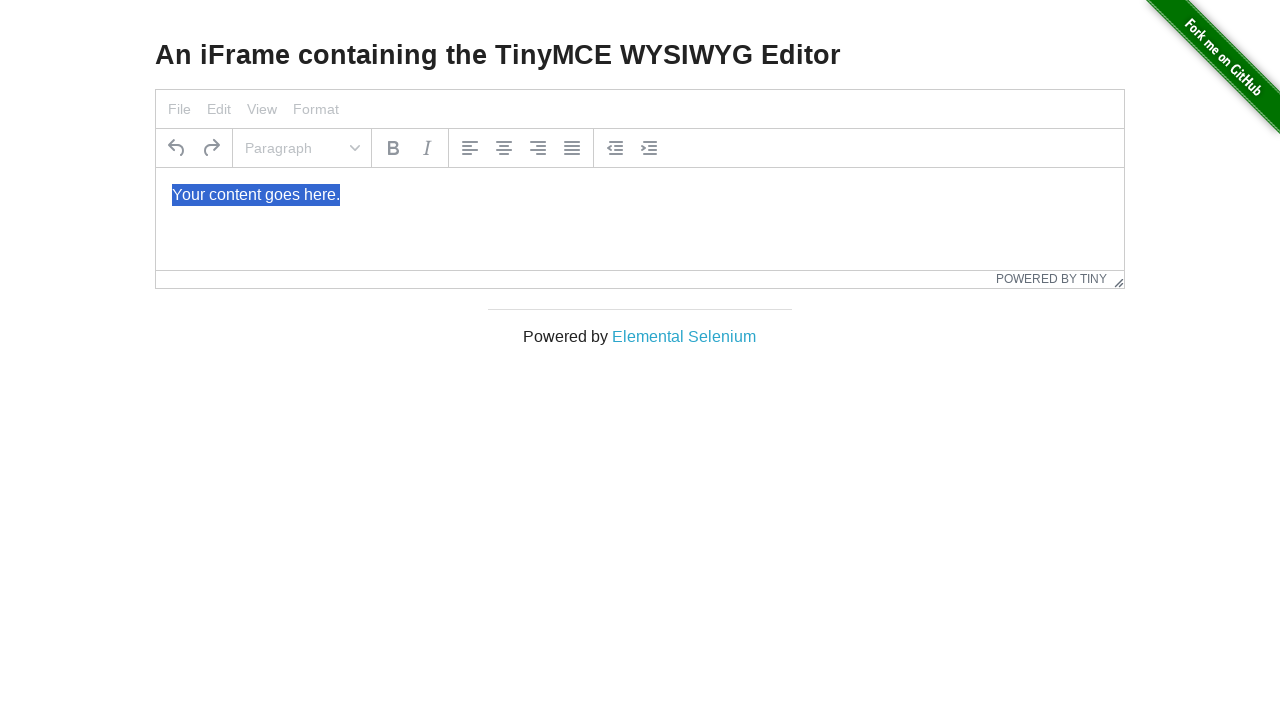

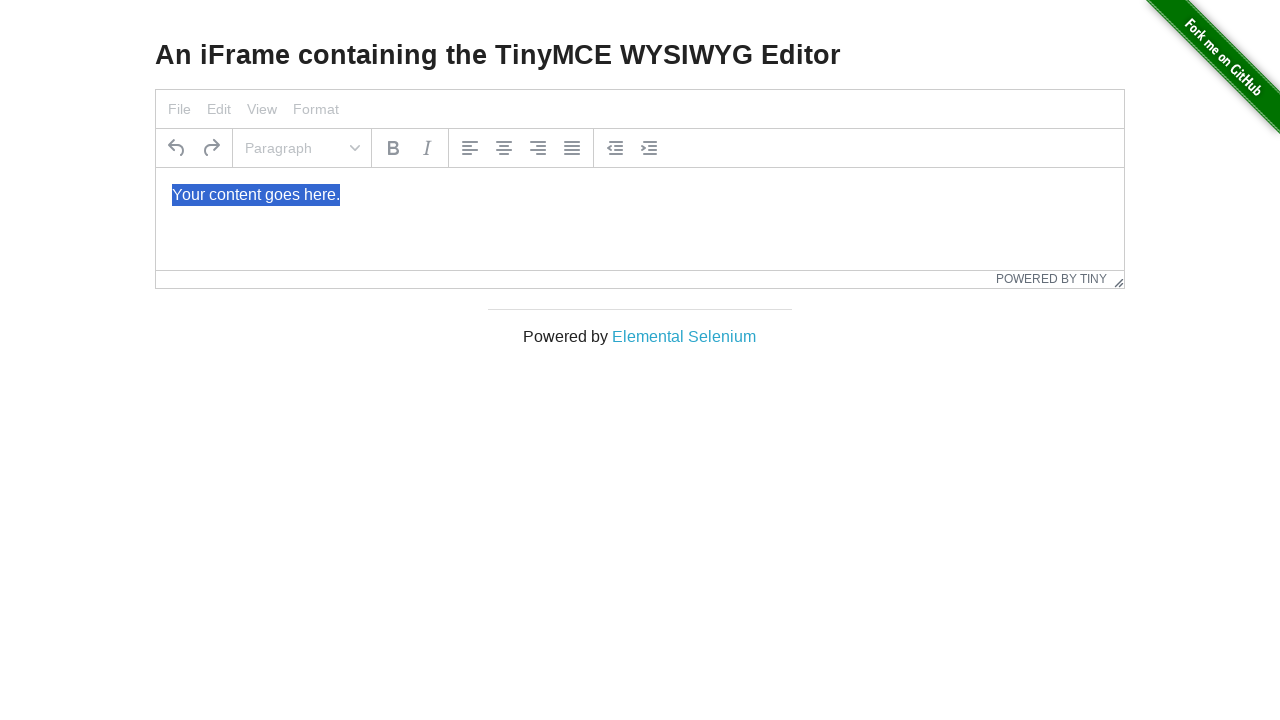